Tests radio button selection by iterating through a group of radio buttons and clicking the one with value "Cheese"

Starting URL: http://www.echoecho.com/htmlforms10.htm

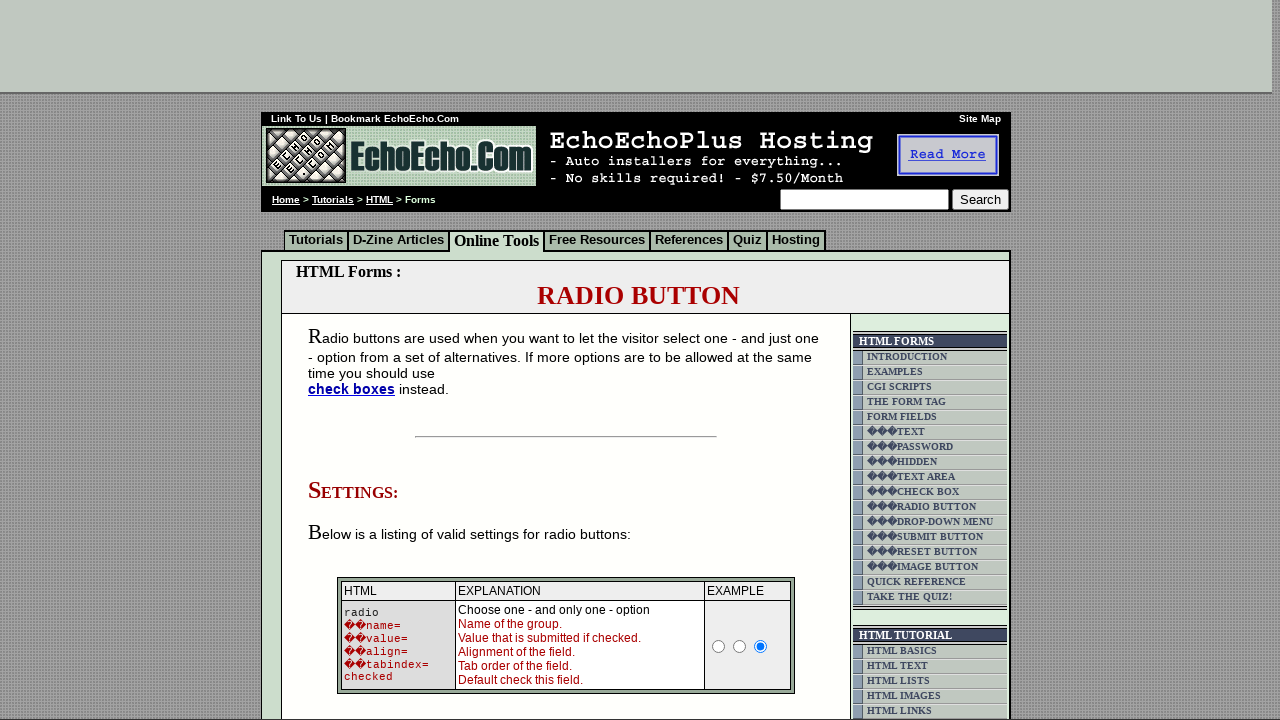

Clicked radio button with value 'Cheese' from group1 at (356, 360) on input[name='group1'][value='Cheese']
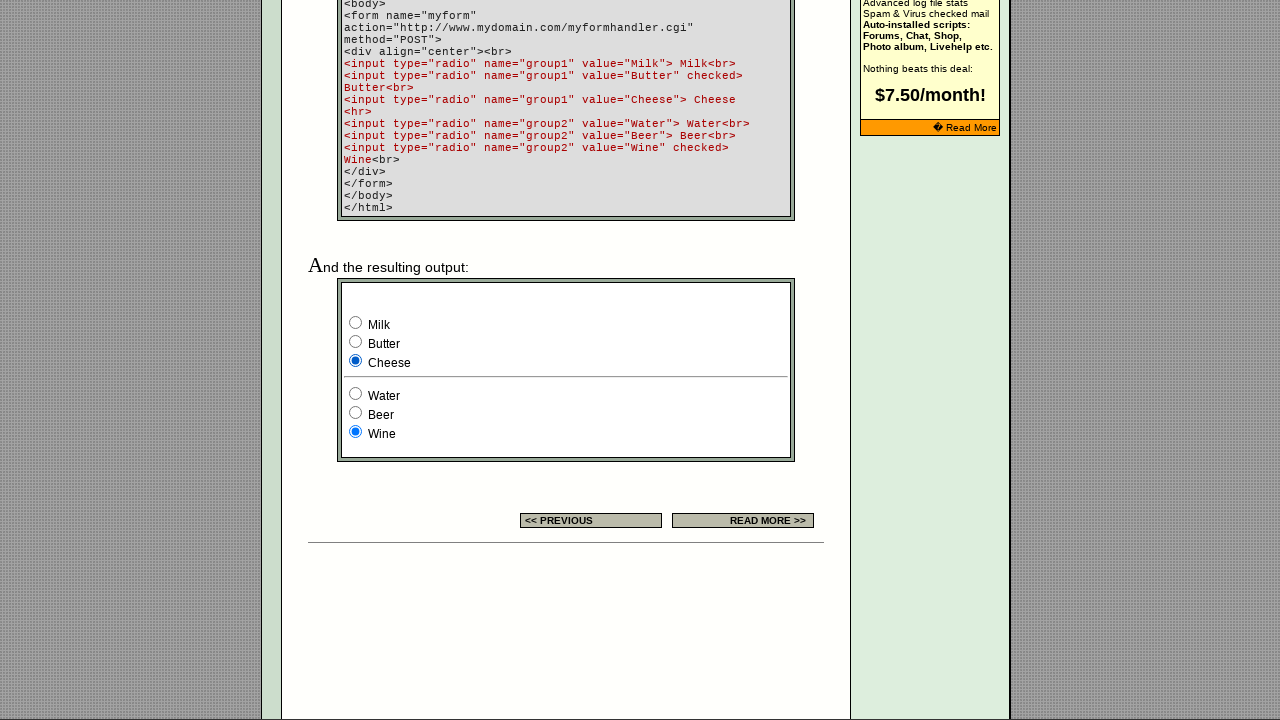

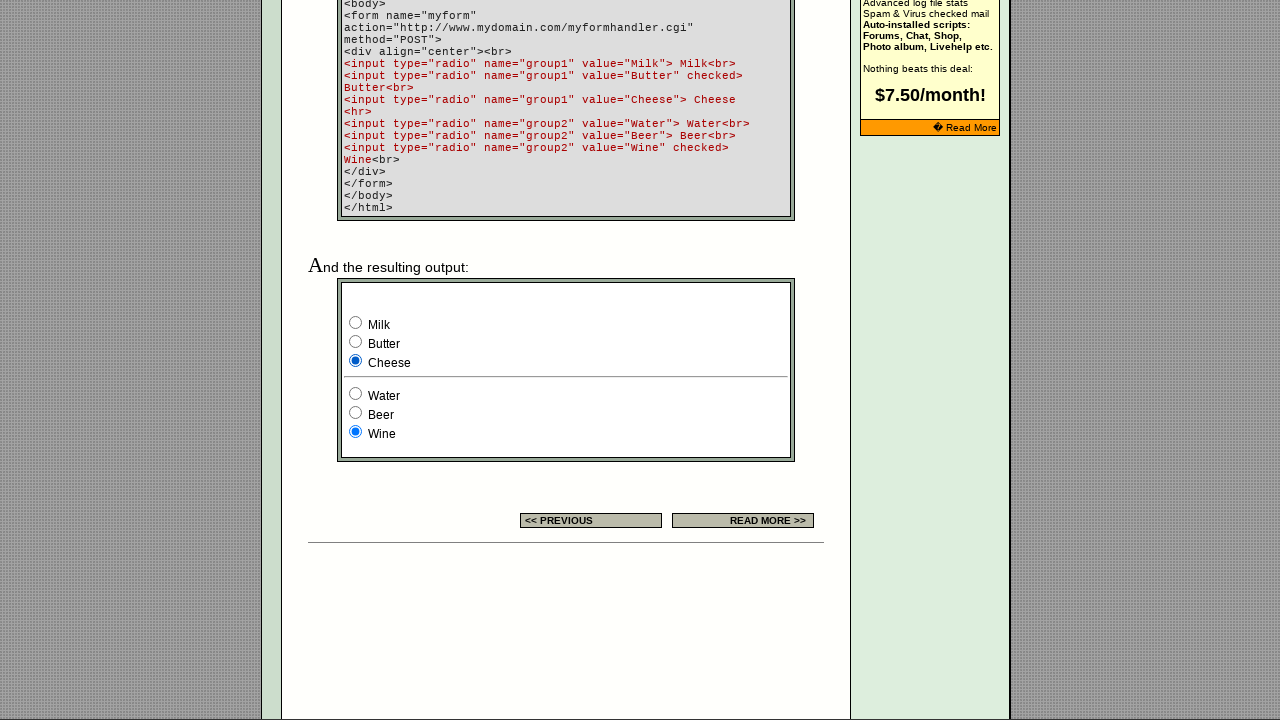